Tests browser window switching functionality by opening a new window, switching between parent and child windows, and closing the child window

Starting URL: https://demo.automationtesting.in/Windows.html

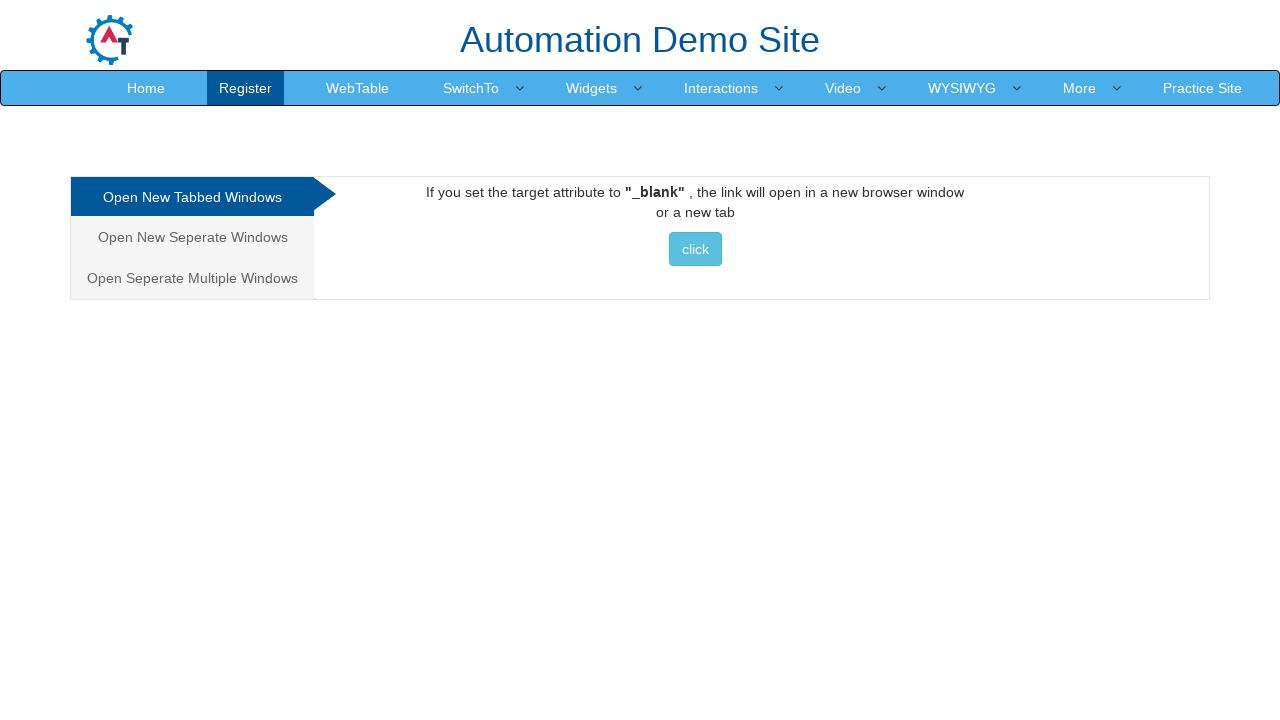

Clicked on 'Open New Seperate Windows' link at (192, 237) on xpath=//a[text()='Open New Seperate Windows']
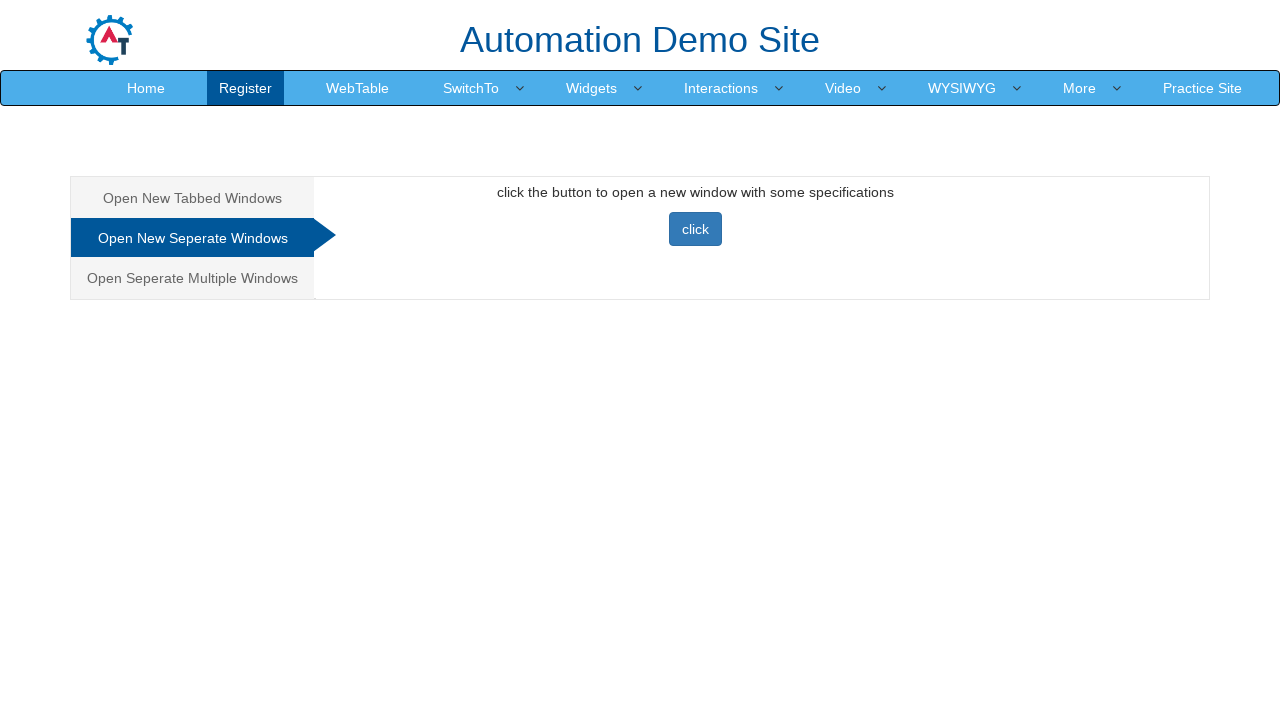

Stored main page context as reference
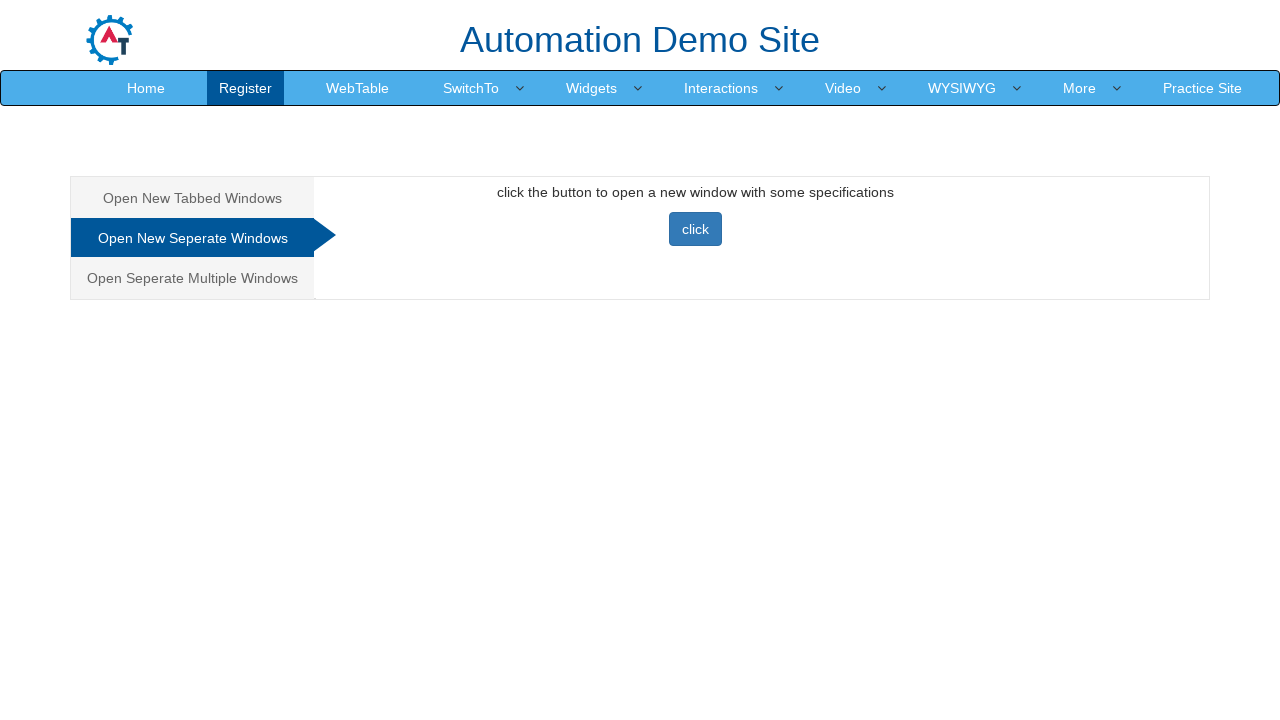

Clicked button to open new window at (695, 229) on xpath=//button[text()='click']
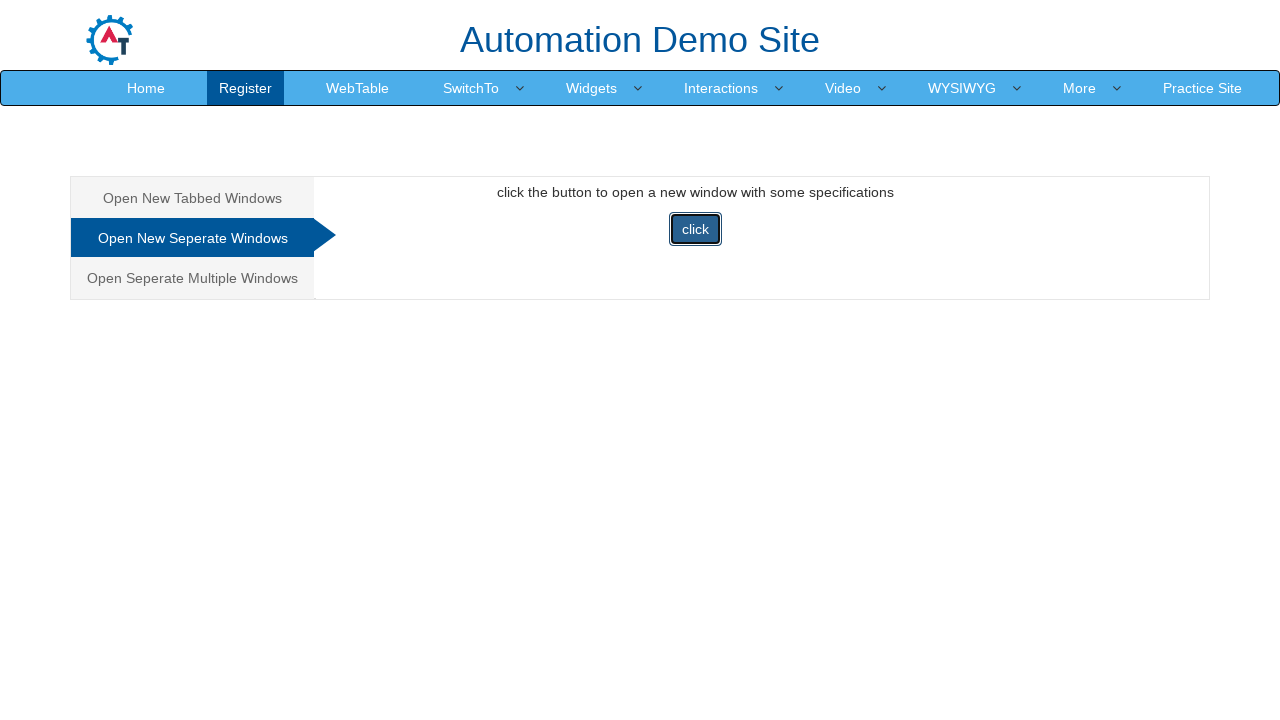

New popup window opened and captured
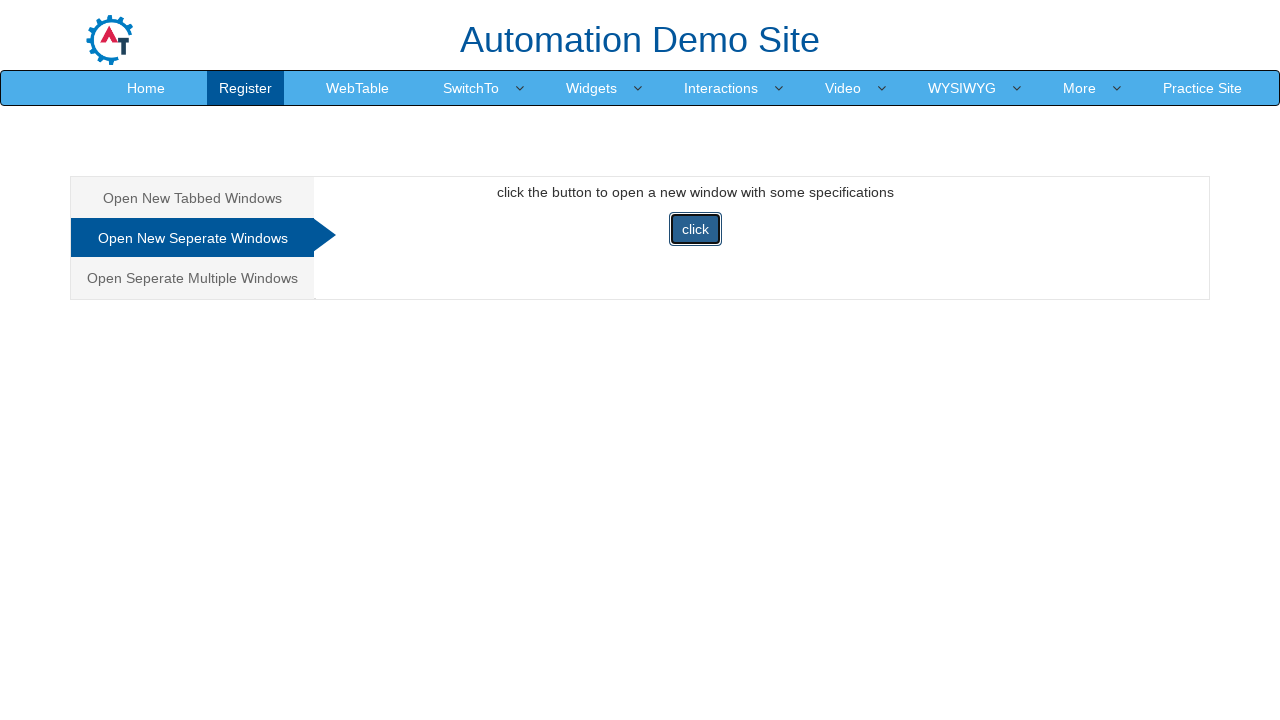

Switched to child window with title: Selenium
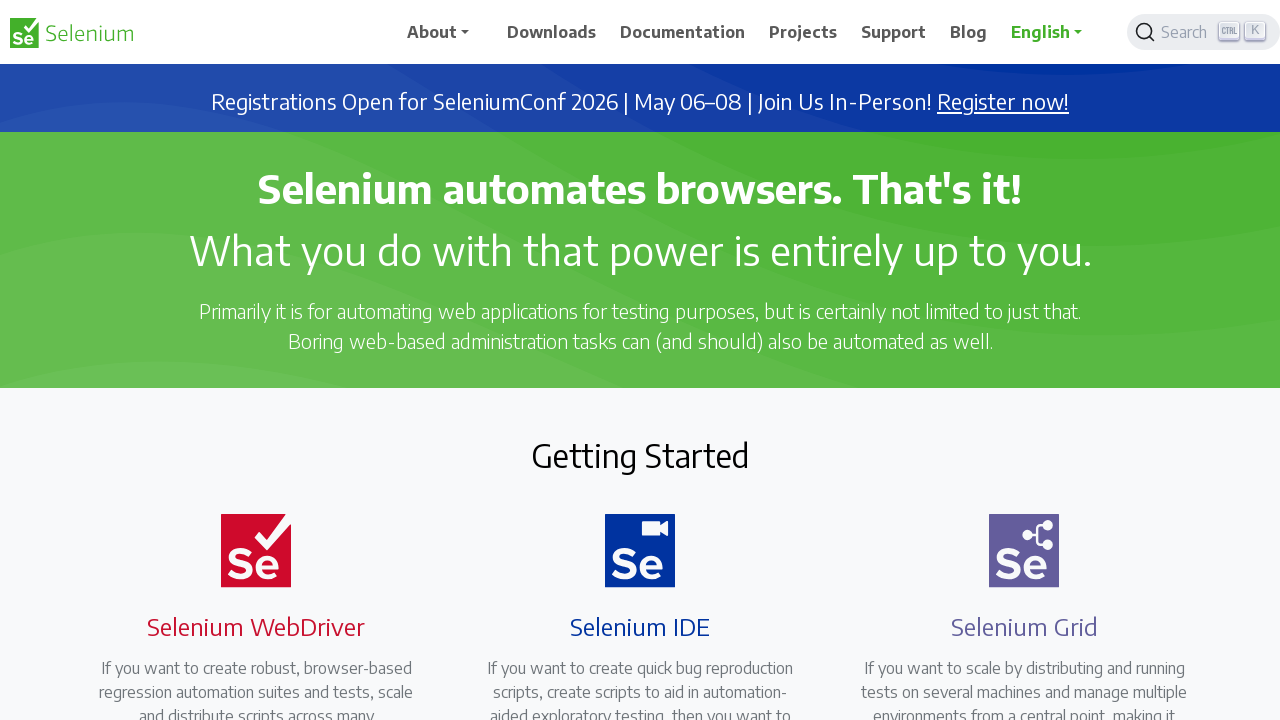

Closed child window
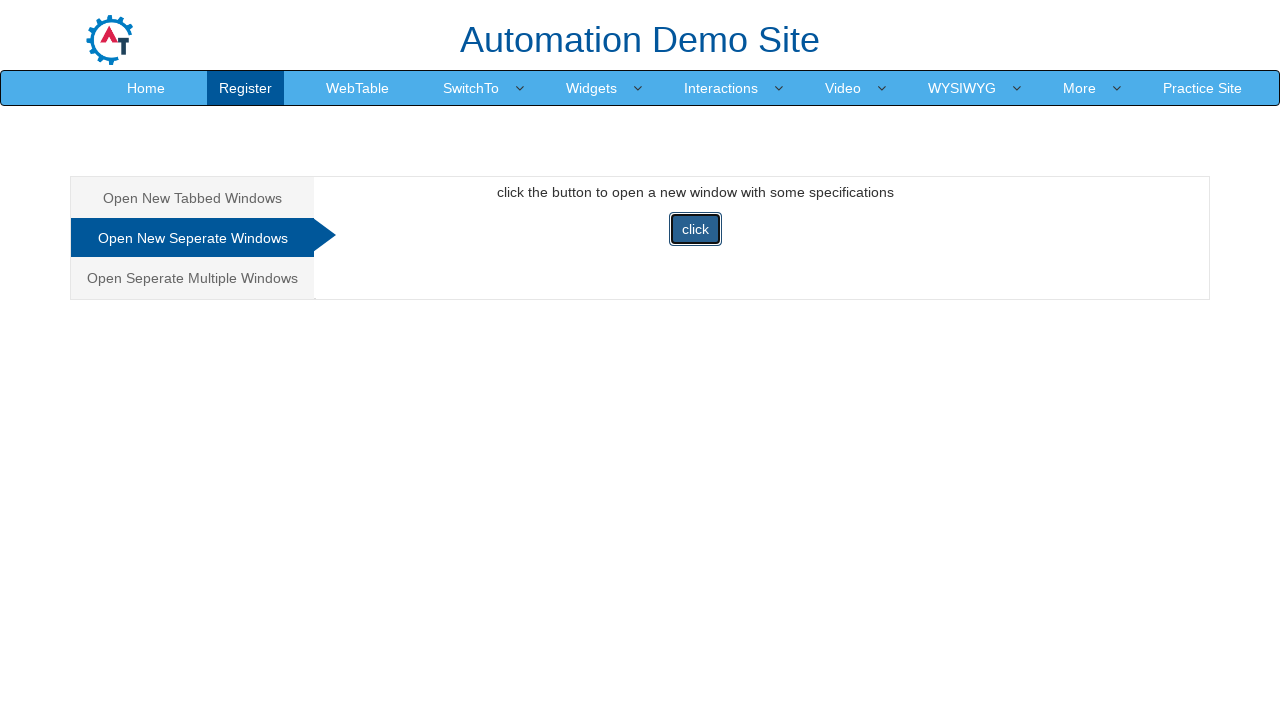

Switched back to parent window with title: Frames & windows
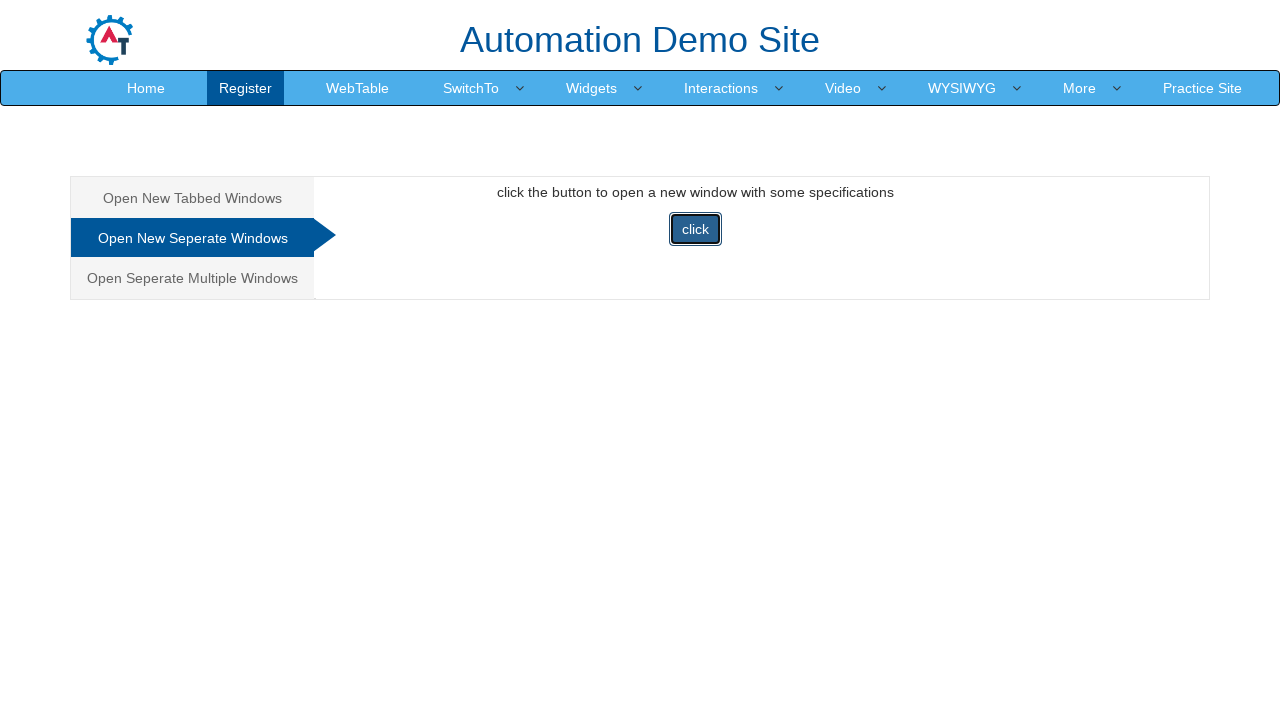

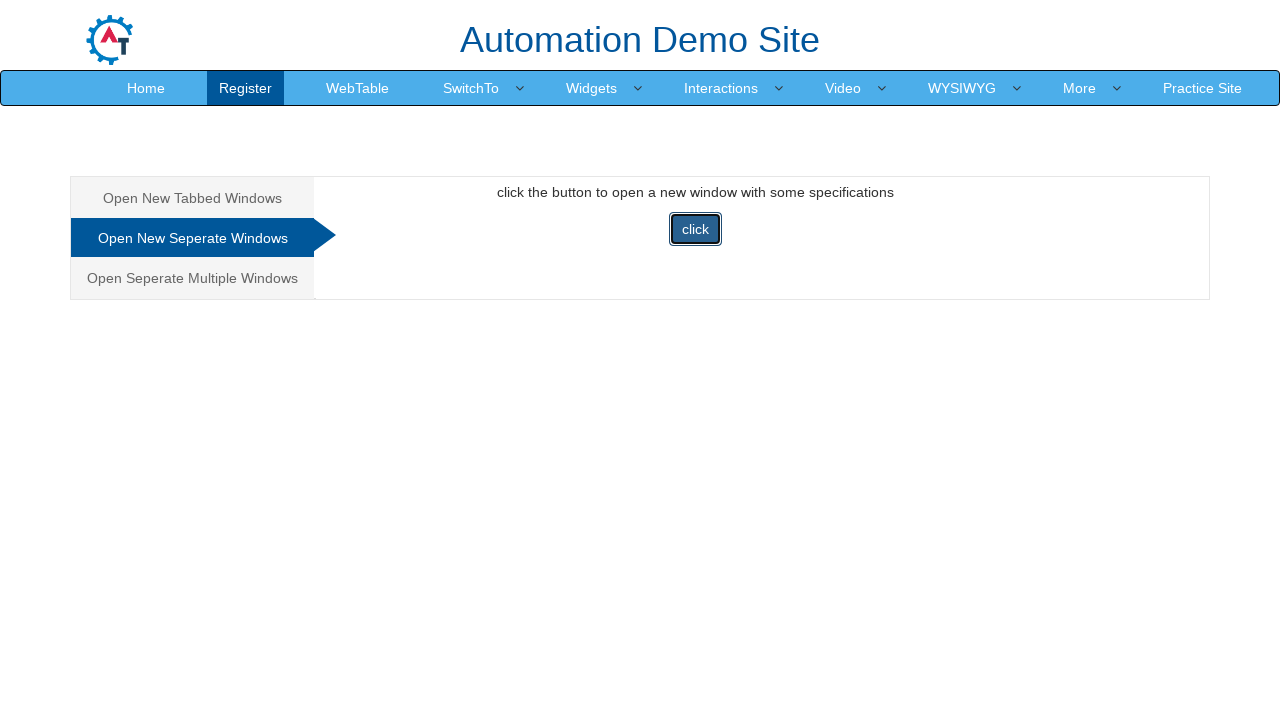